Tests a simple JavaScript alert by clicking the first alert button, verifying the alert text, and accepting it

Starting URL: https://the-internet.herokuapp.com/javascript_alerts

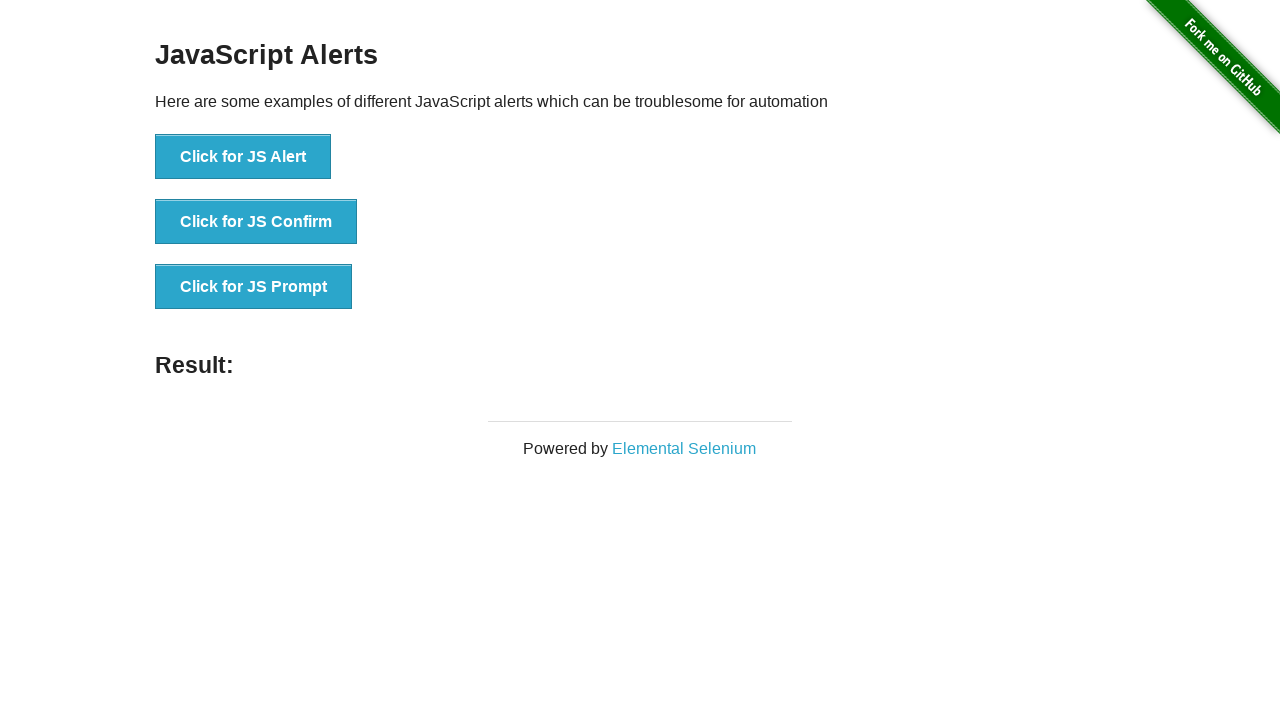

Clicked the first alert button to trigger JavaScript alert at (243, 157) on button[onclick='jsAlert()']
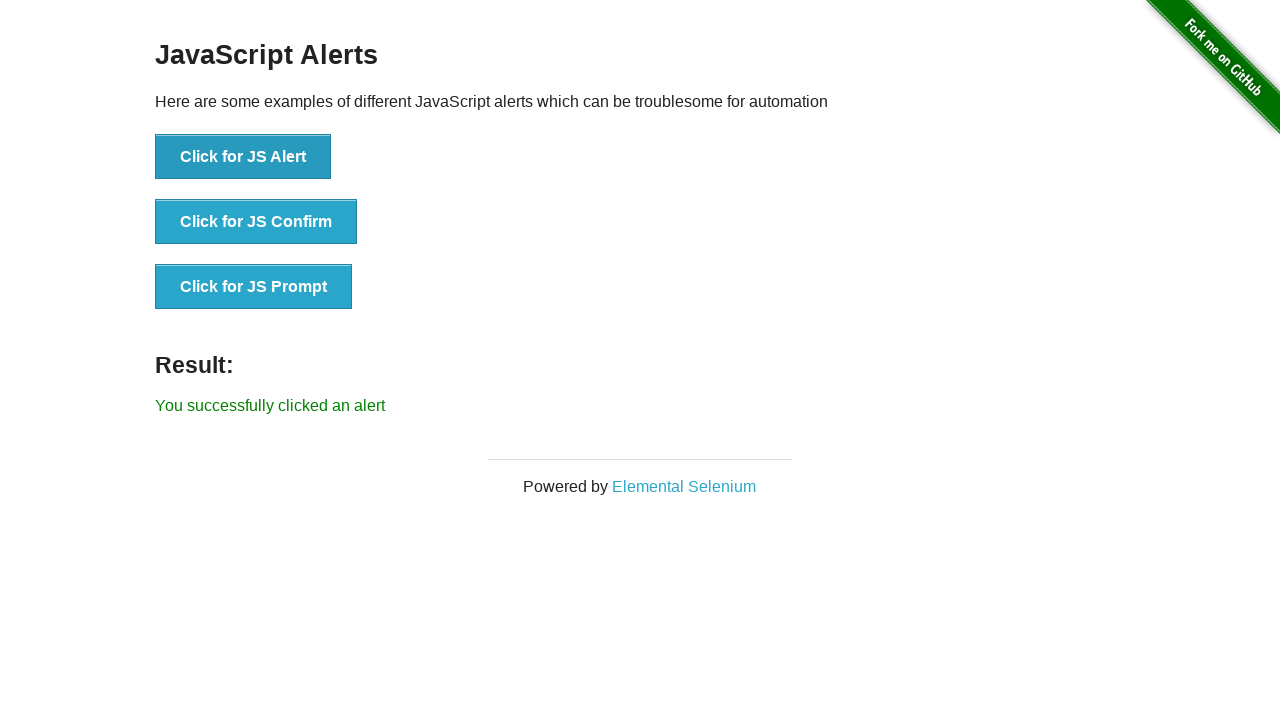

Alert dialog appeared with message 'I am a JS Alert' and was accepted
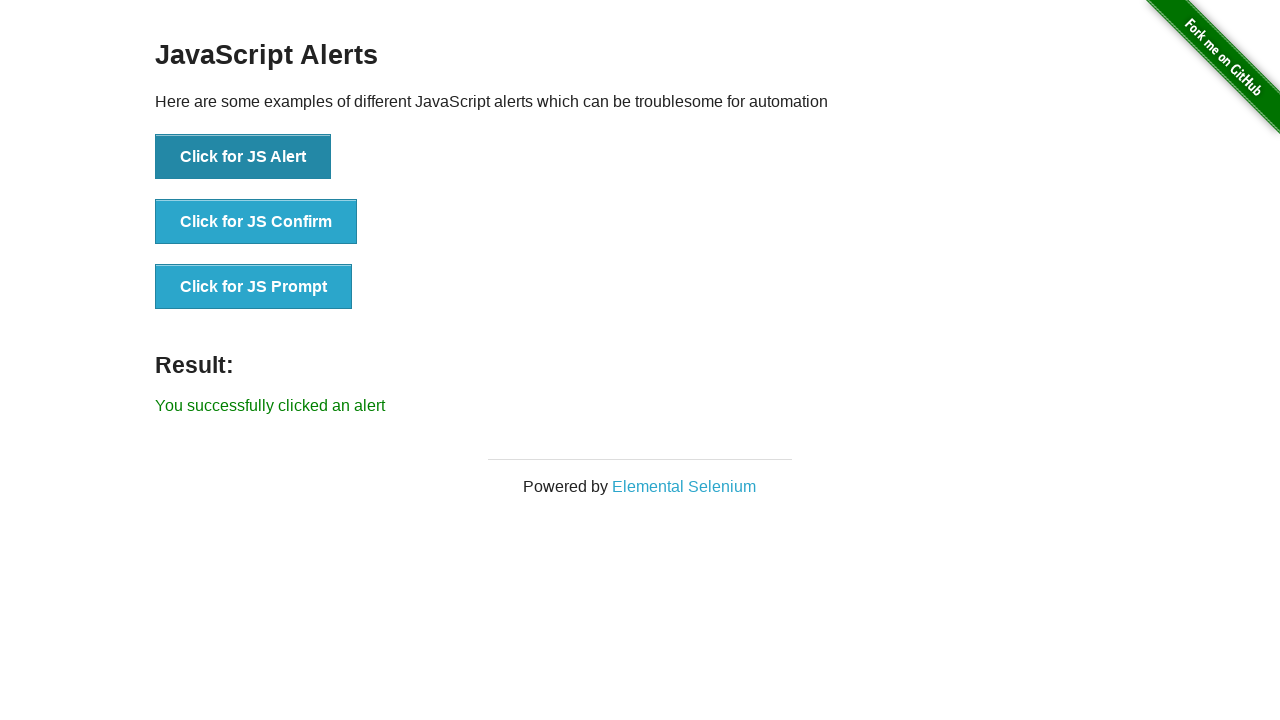

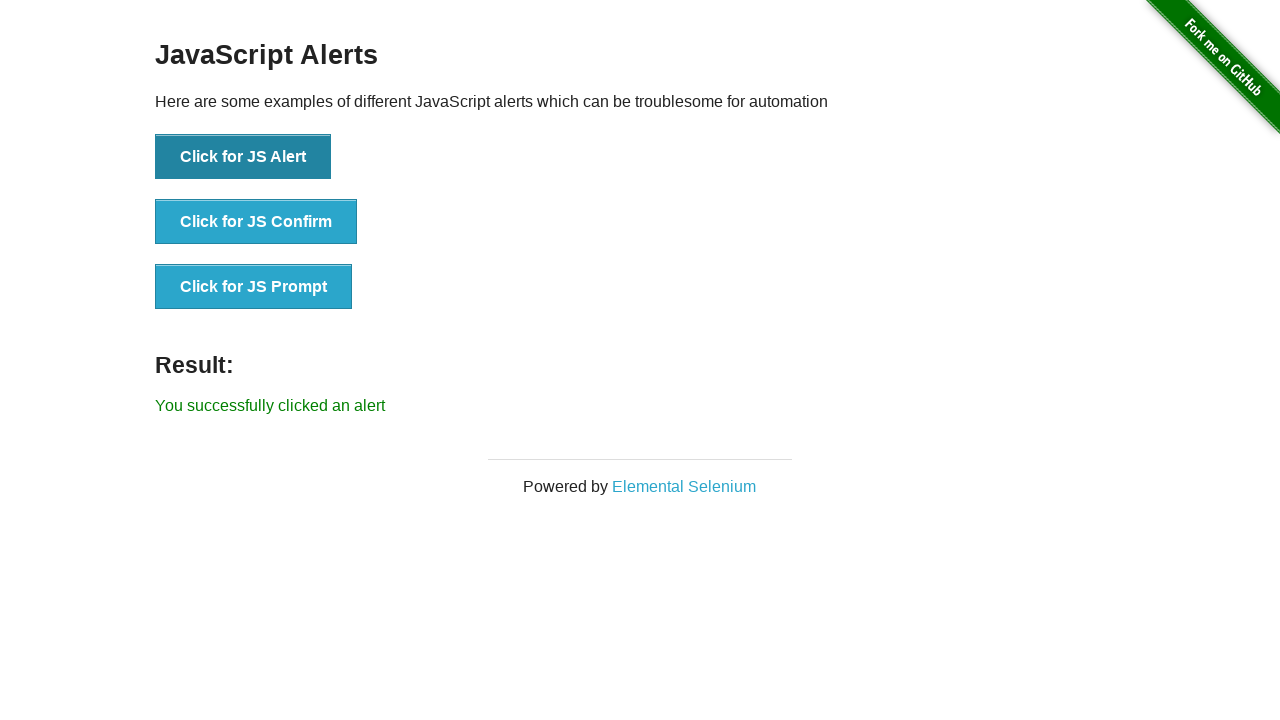